Navigates to a sitemap page and clicks on a specific link to the Calley browser calling feature page

Starting URL: https://www.getcalley.com/page-sitemap.xml

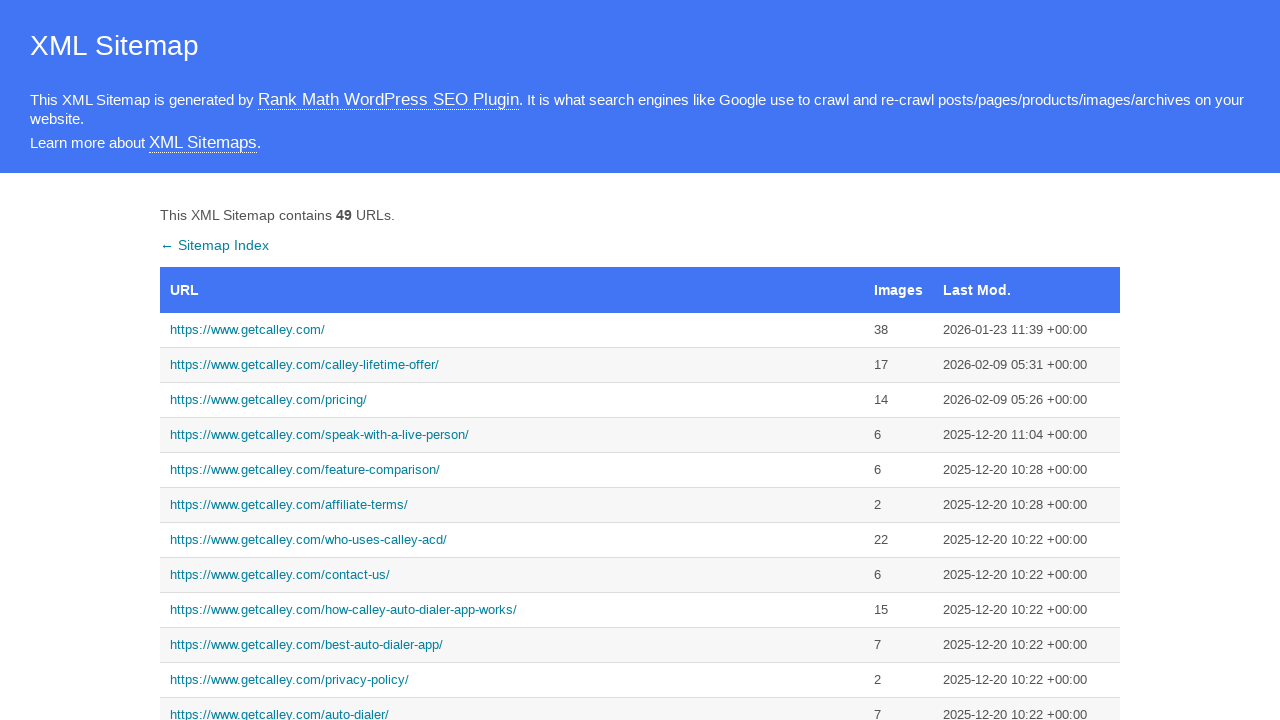

Clicked on the Calley call from browser link at (512, 360) on a[href='https://www.getcalley.com/calley-call-from-browser/']
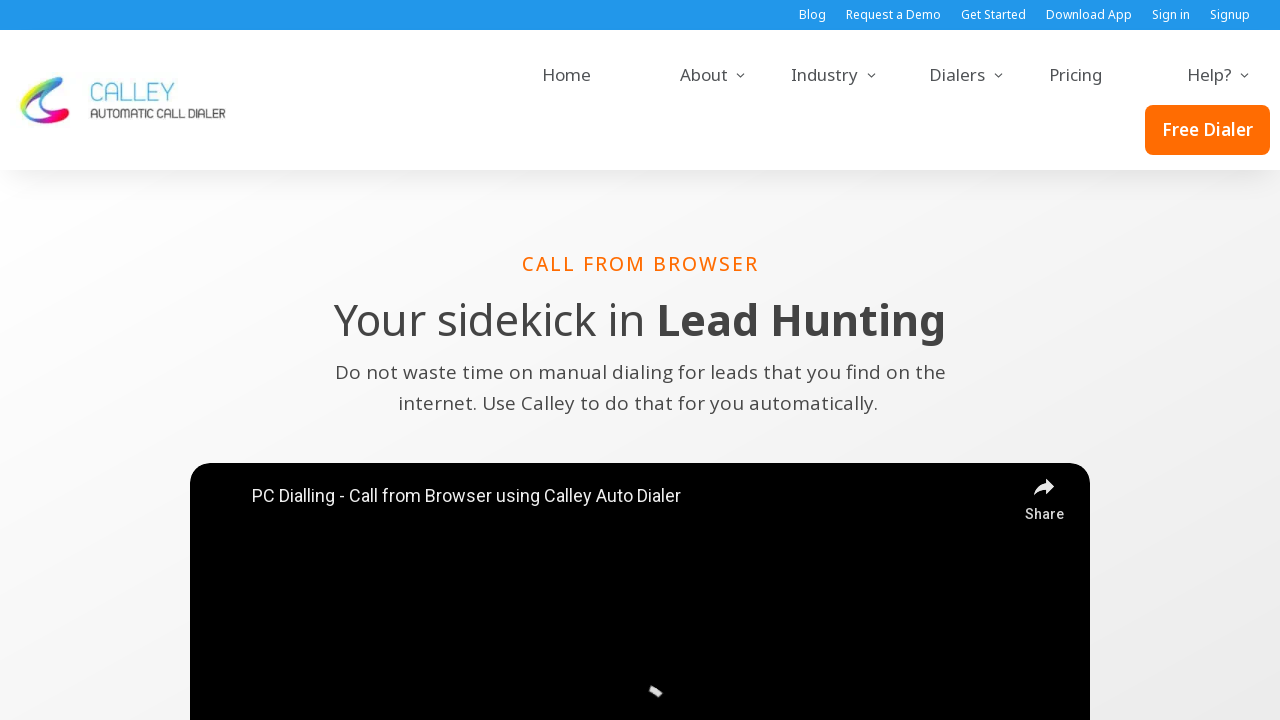

Calley call from browser page loaded successfully
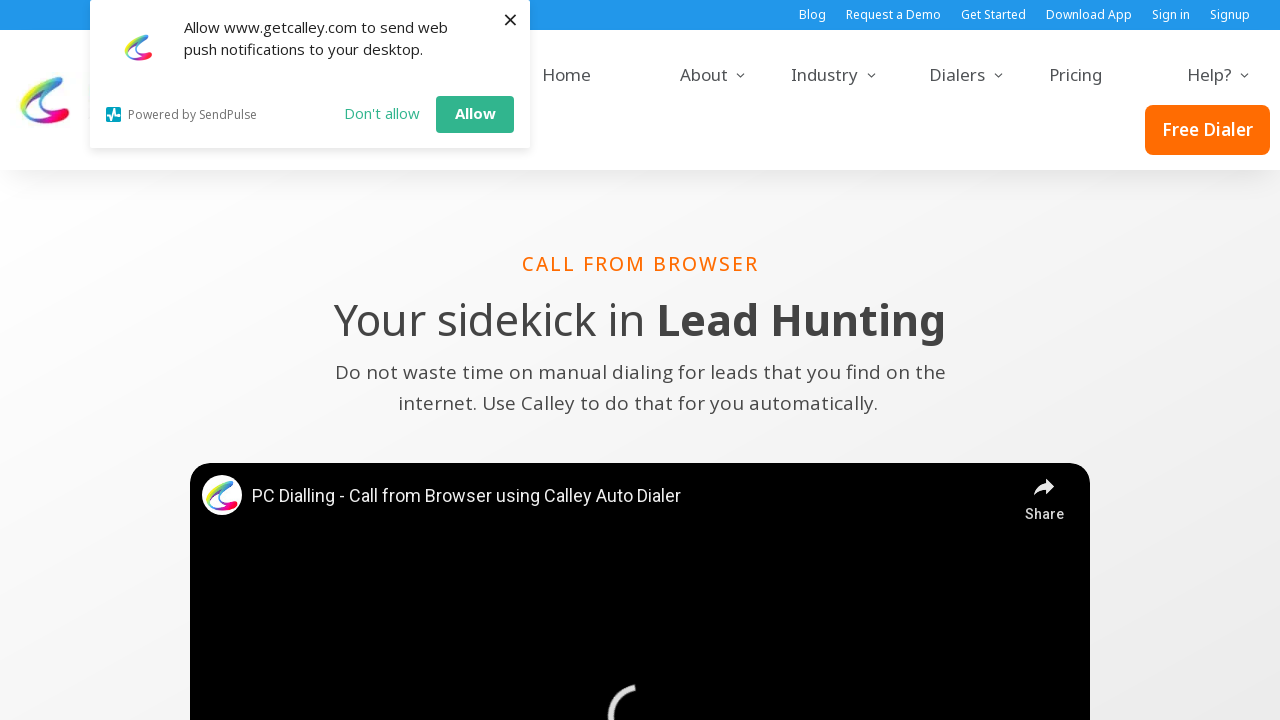

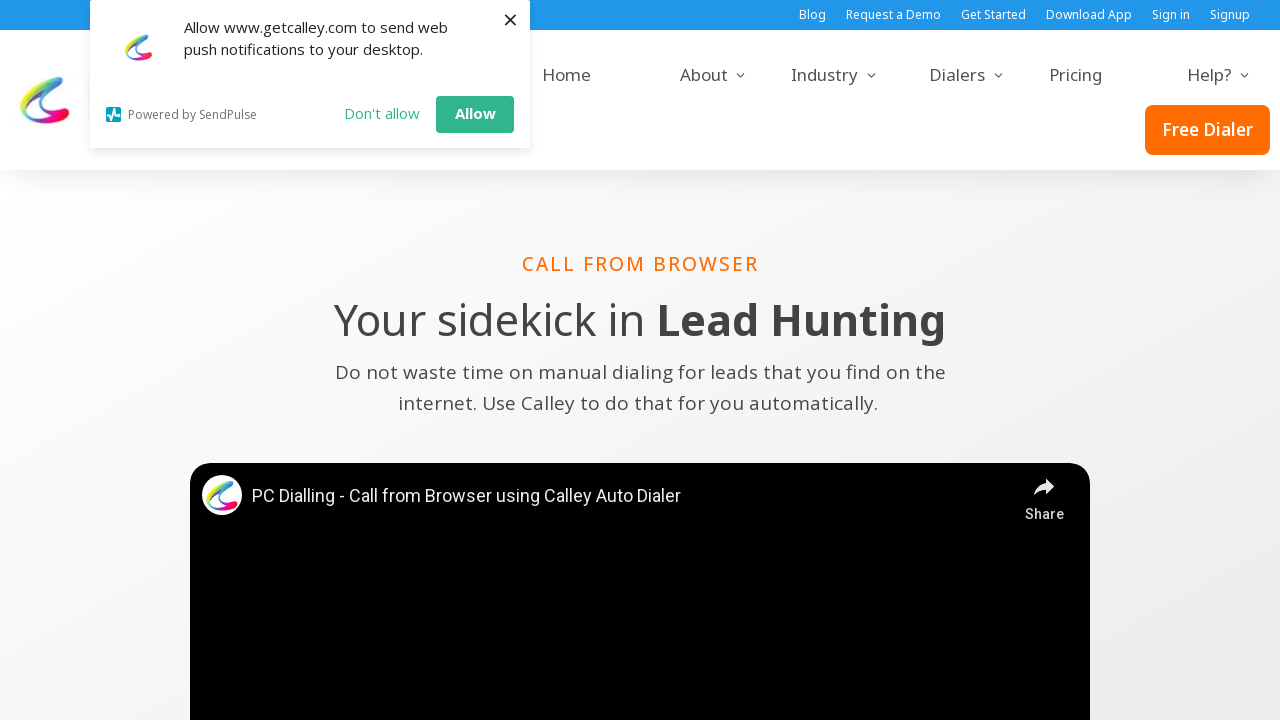